Tests clicking the "Forgot your password?" link on the OrangeHRM demo login page to navigate to the password recovery flow.

Starting URL: https://opensource-demo.orangehrmlive.com/

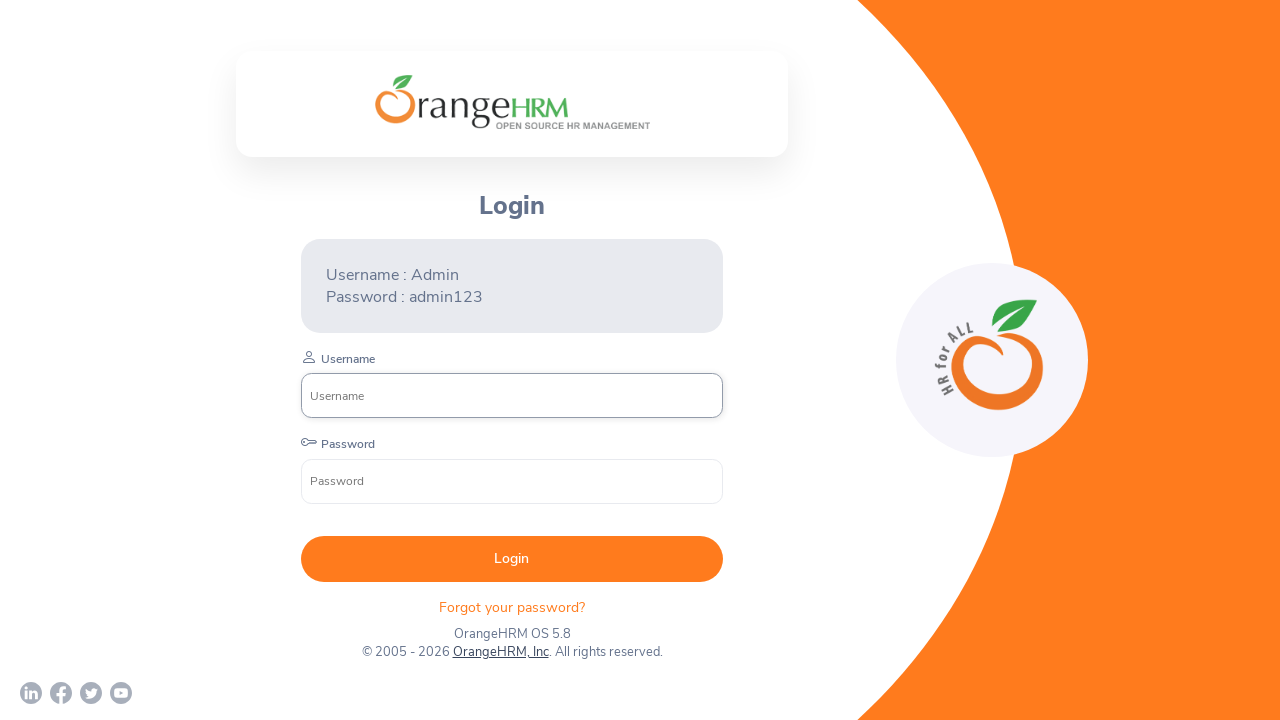

Navigated to OrangeHRM demo login page
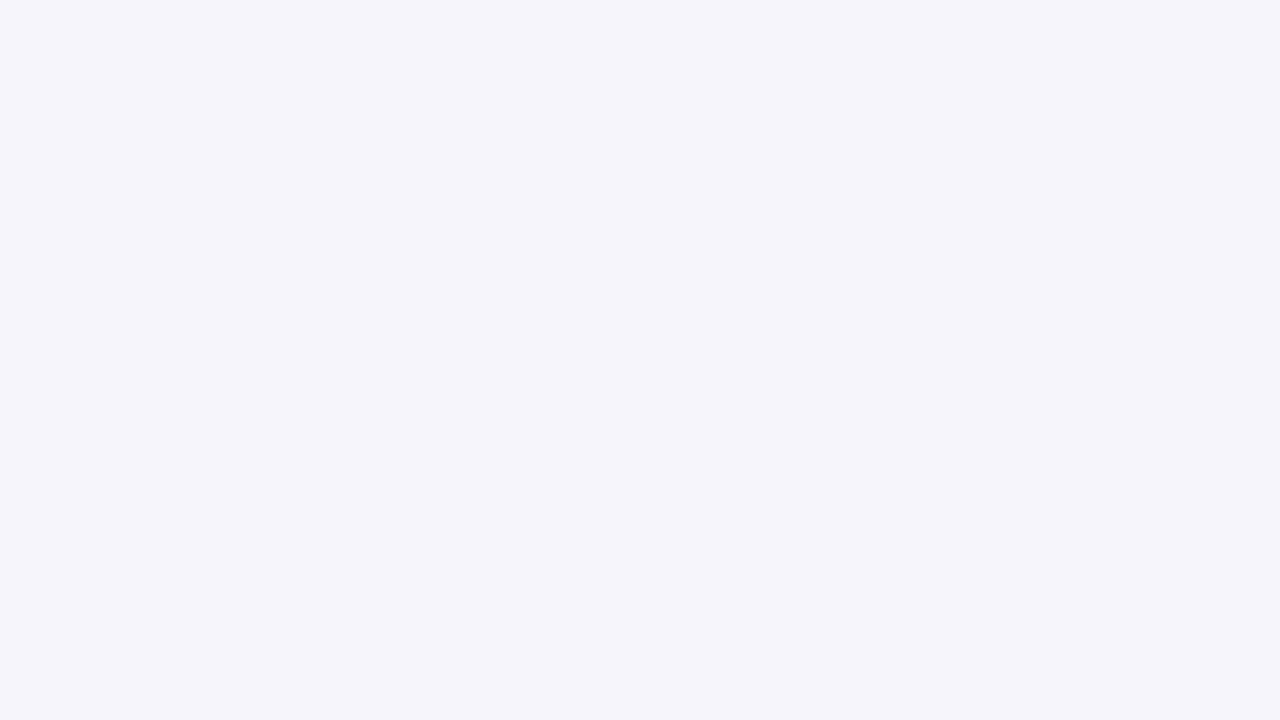

Clicked 'Forgot your password?' link to navigate to password recovery flow at (512, 607) on text=Forgot your password?
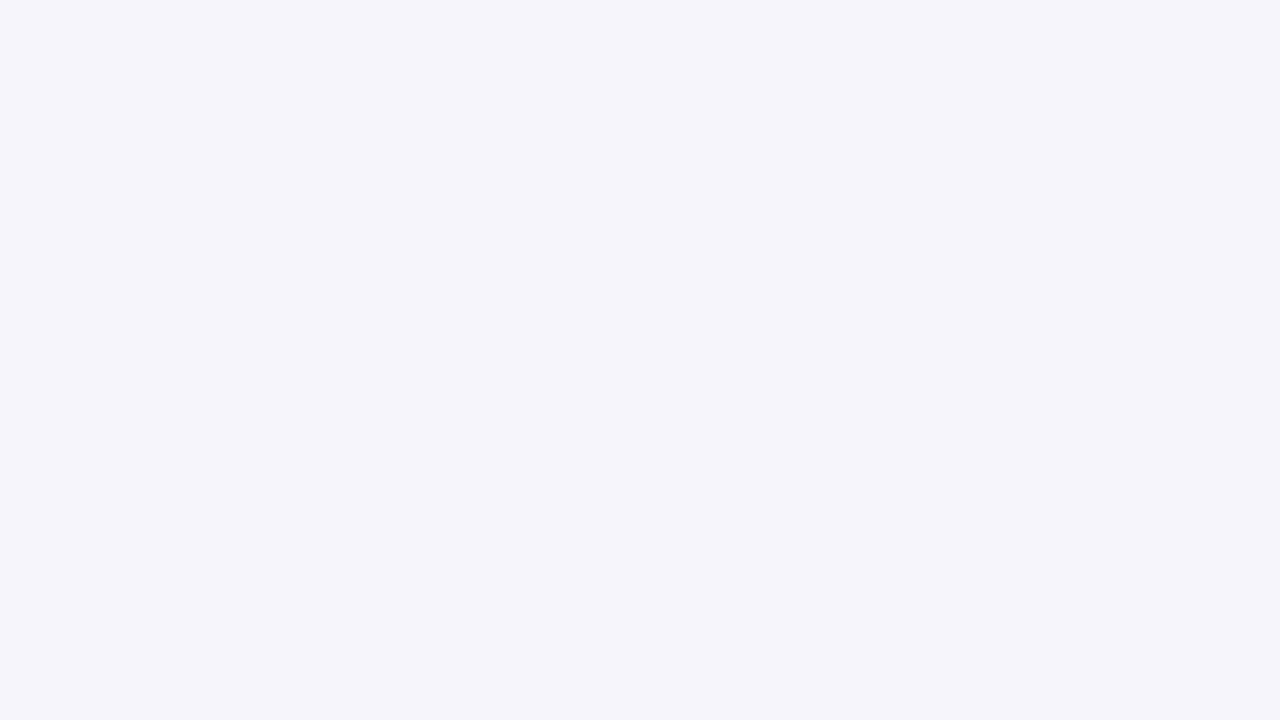

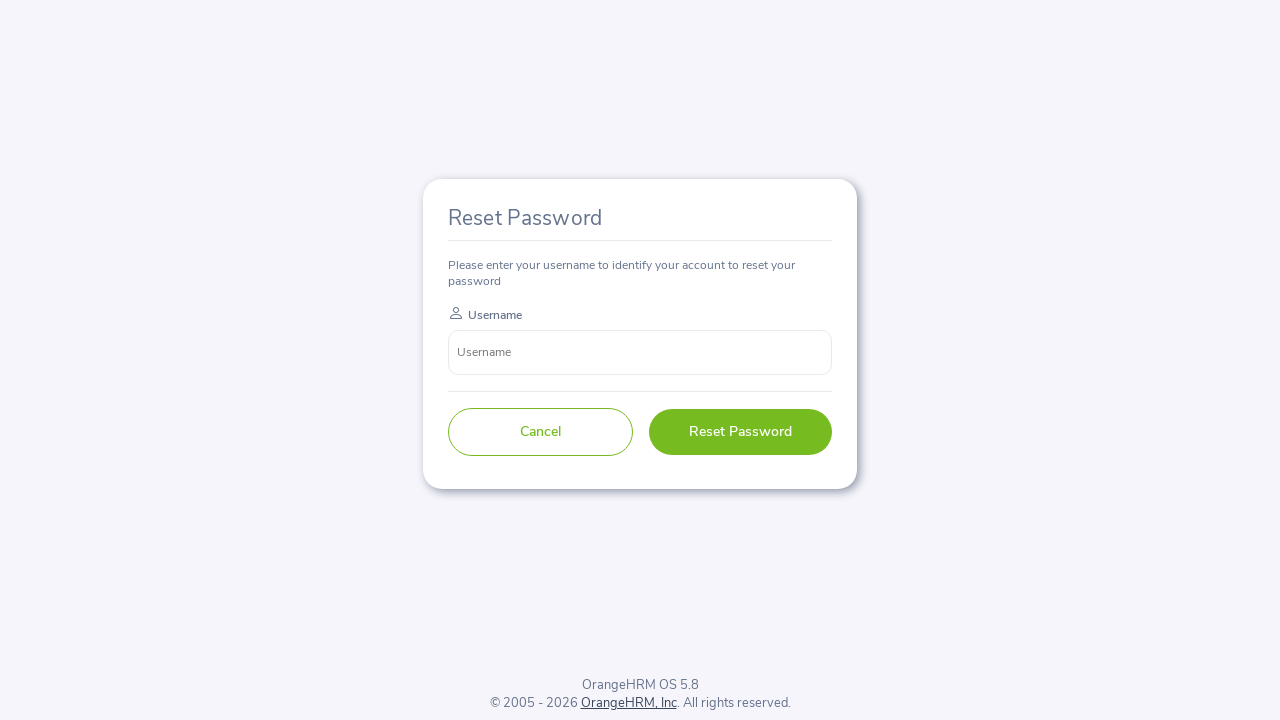